Tests that entered text is trimmed when editing a todo item

Starting URL: https://demo.playwright.dev/todomvc

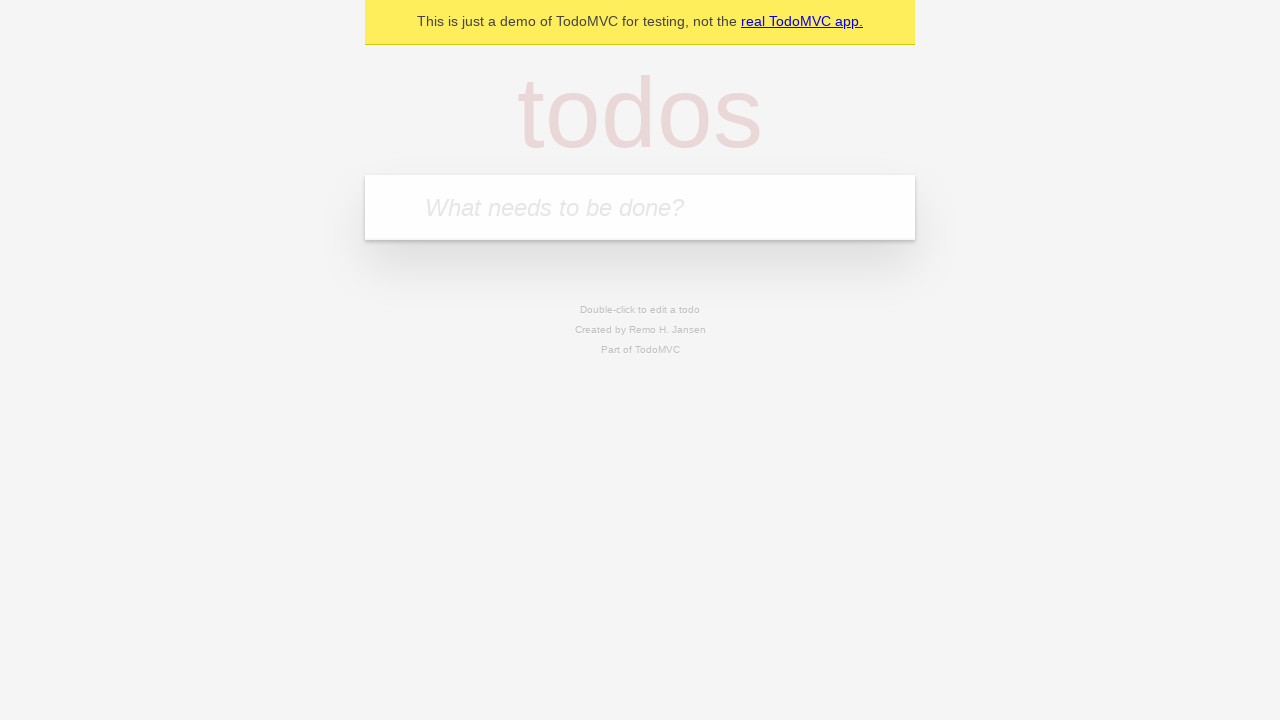

Filled new todo input with 'buy some cheese' on .new-todo
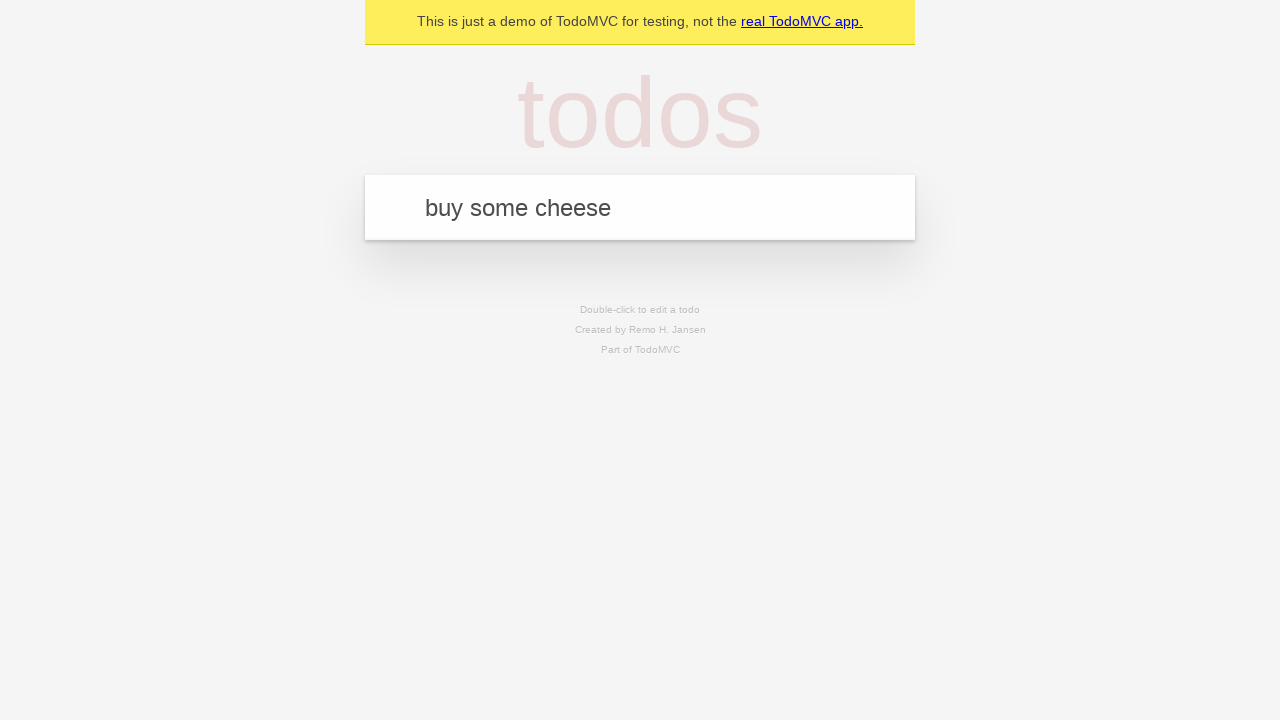

Pressed Enter to add first todo on .new-todo
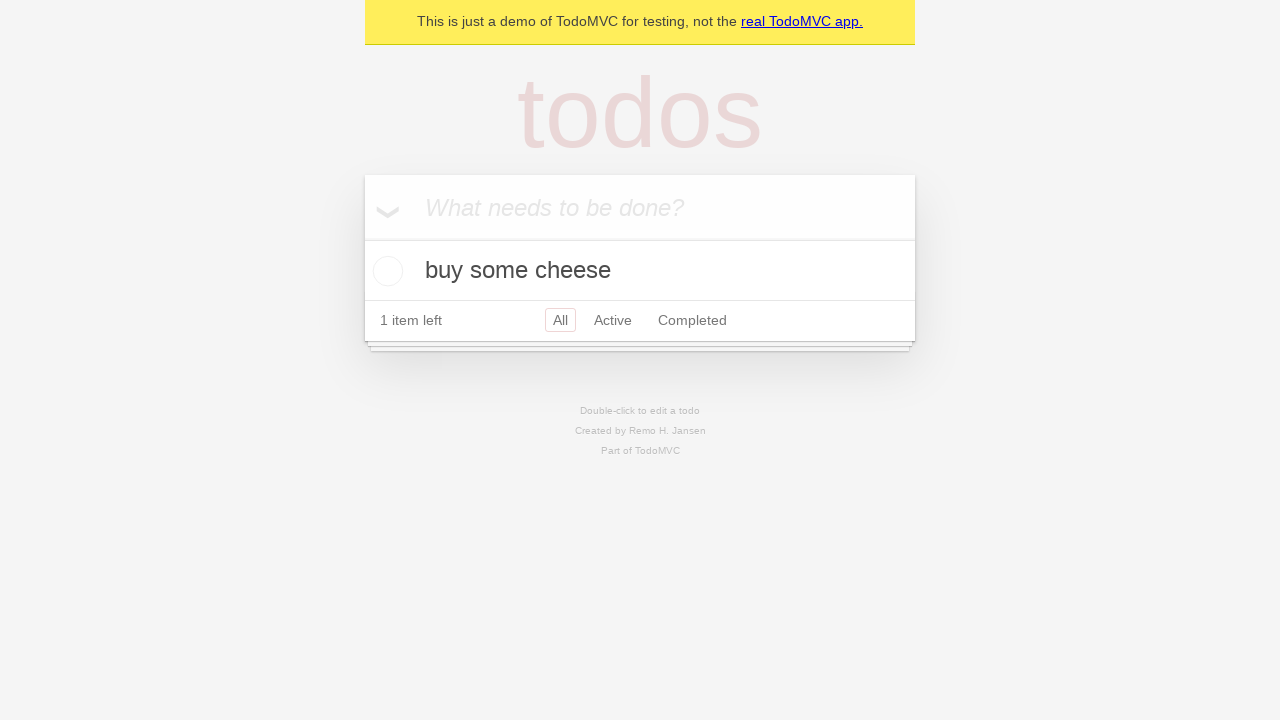

Filled new todo input with 'feed the cat' on .new-todo
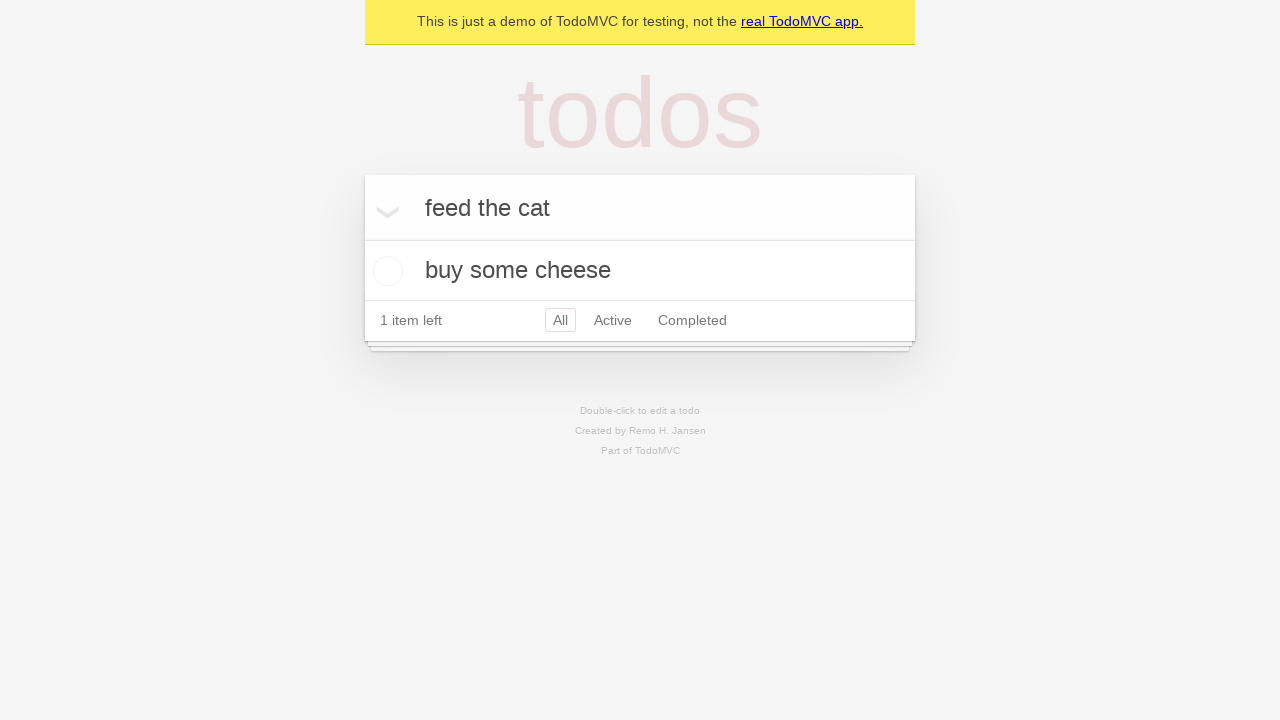

Pressed Enter to add second todo on .new-todo
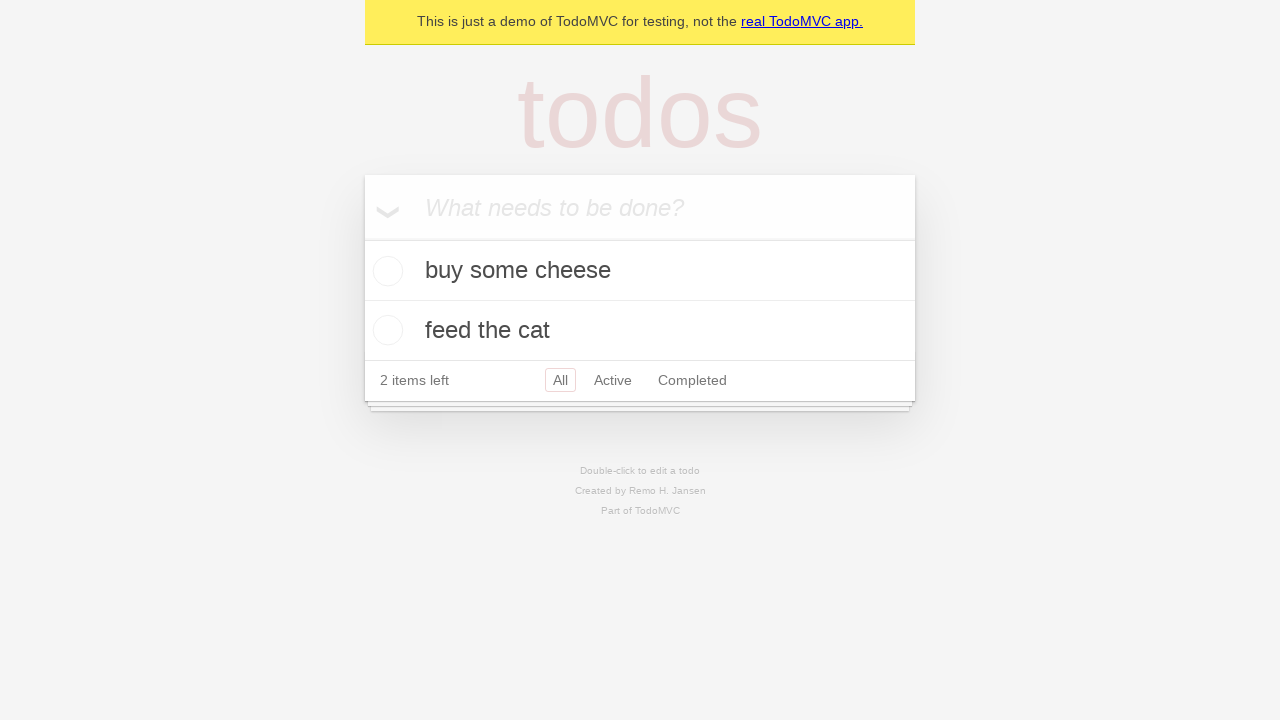

Filled new todo input with 'book a doctors appointment' on .new-todo
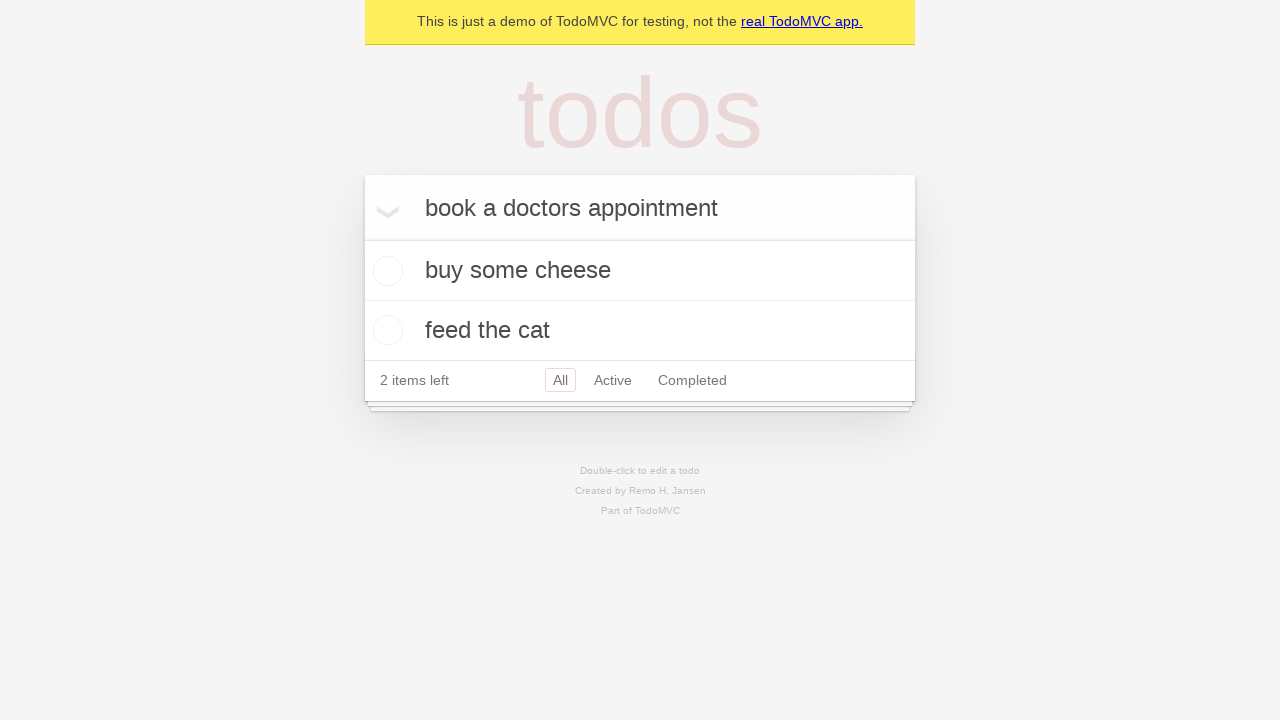

Pressed Enter to add third todo on .new-todo
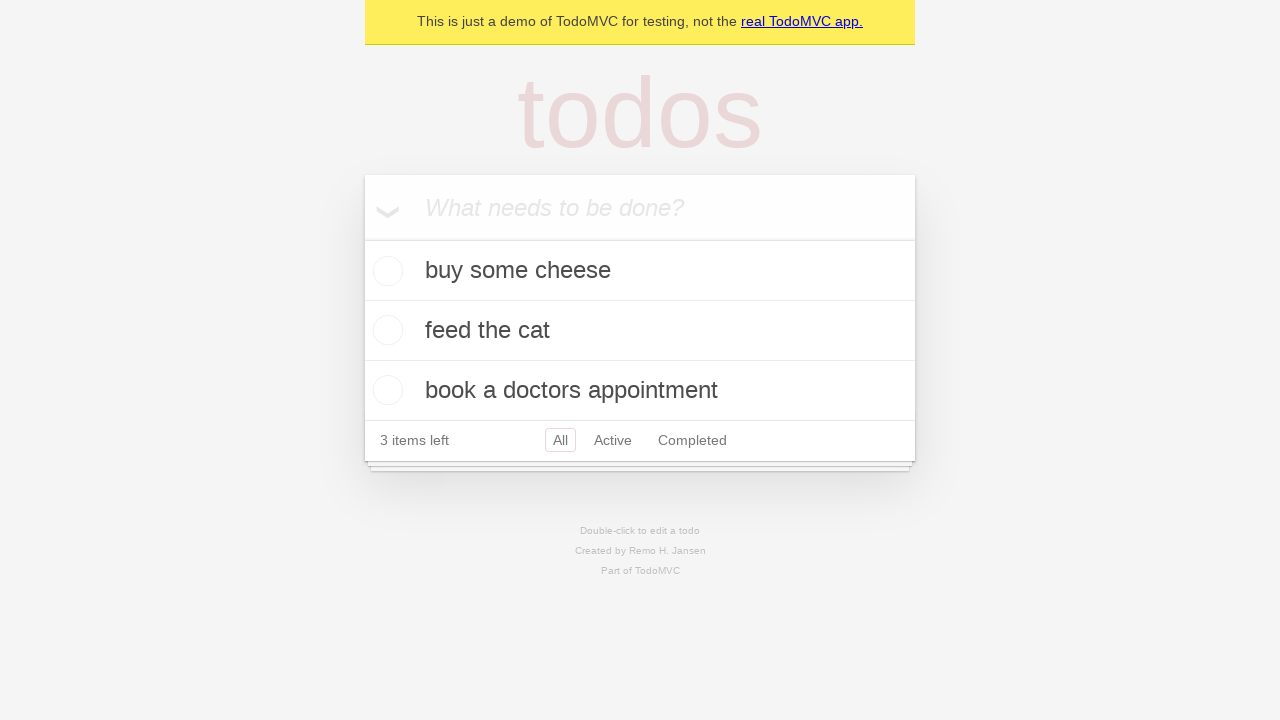

Located all todo items in the list
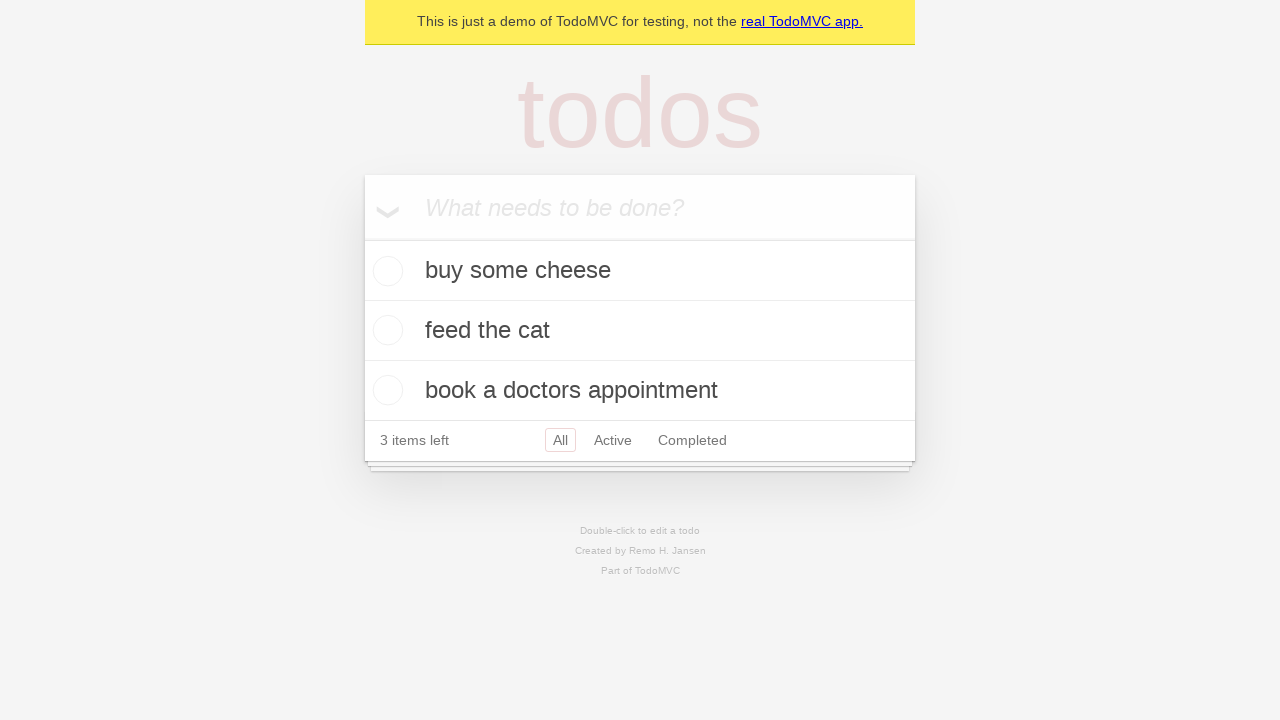

Double-clicked second todo item to enter edit mode at (640, 331) on .todo-list li >> nth=1
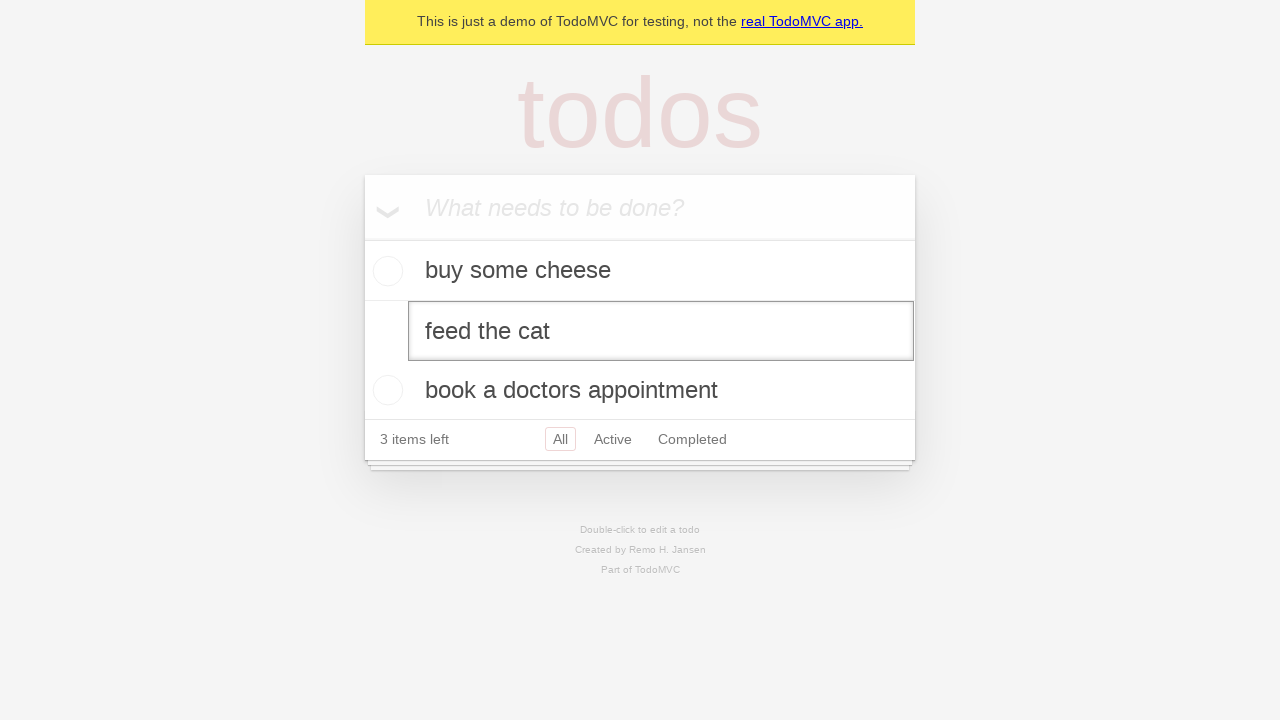

Filled edit field with '    buy some sausages    ' (text with leading and trailing spaces) on .todo-list li >> nth=1 >> .edit
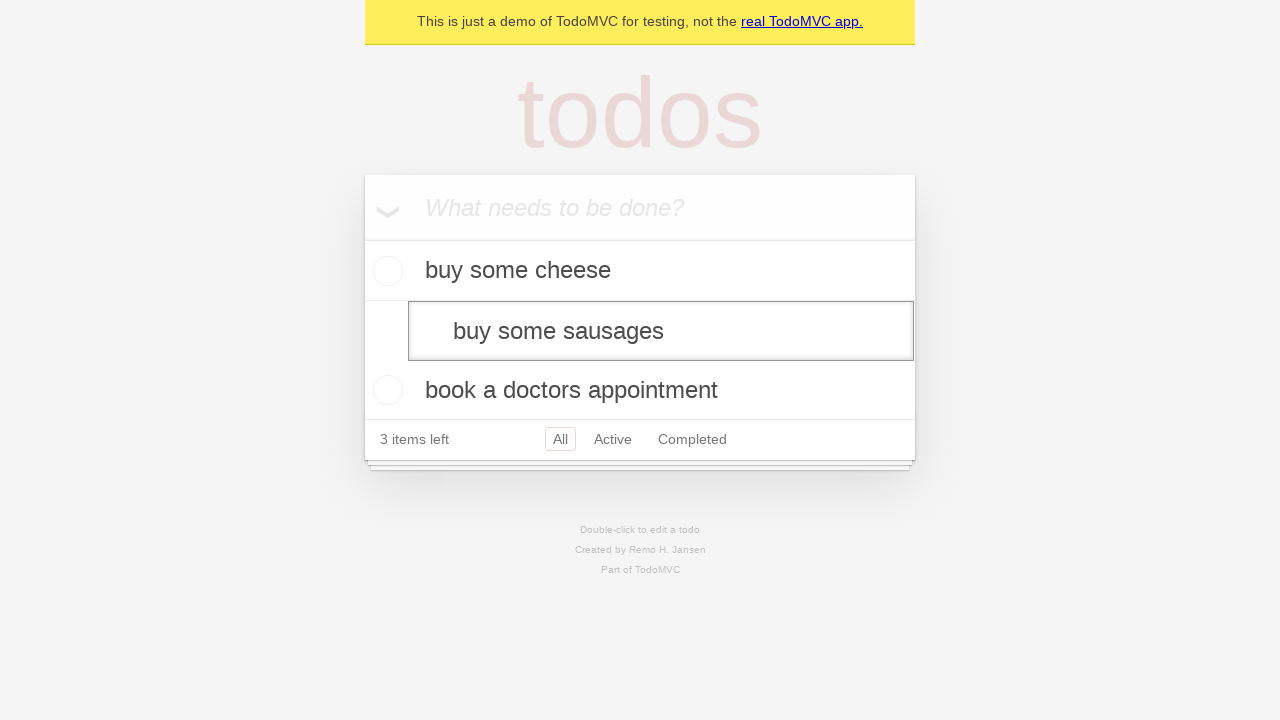

Pressed Enter to save edited todo (should trim whitespace) on .todo-list li >> nth=1 >> .edit
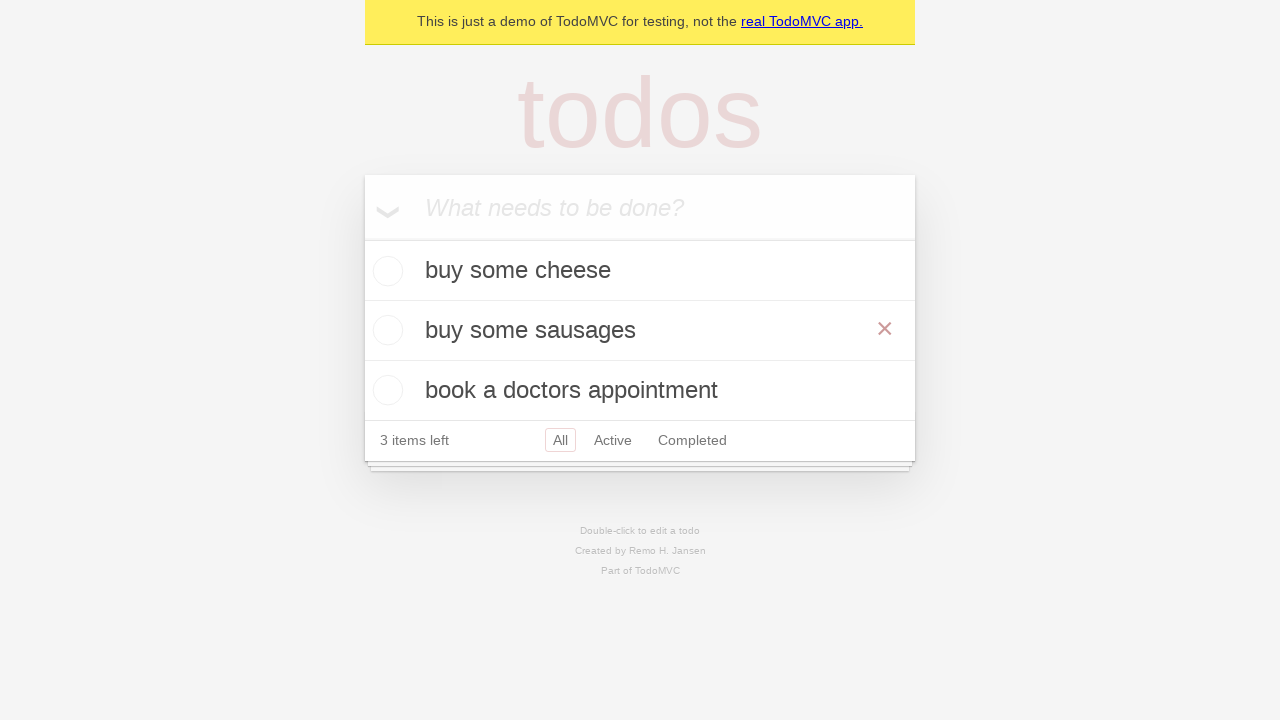

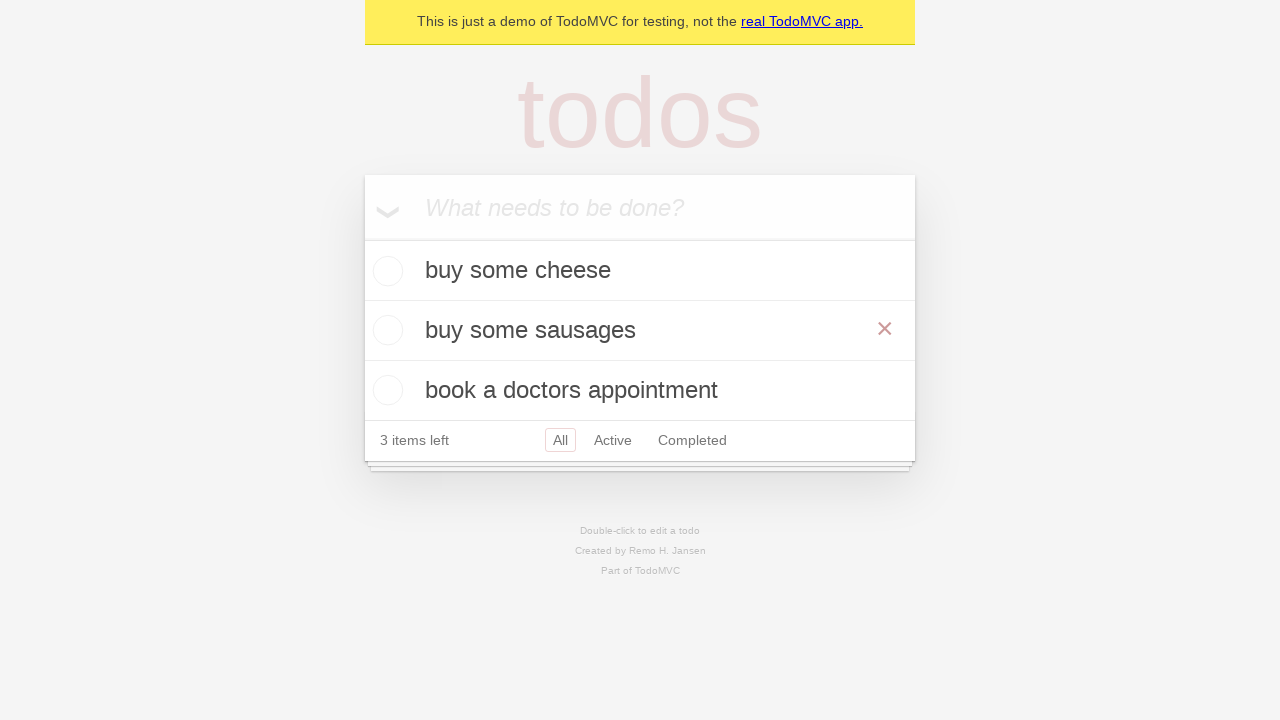